Tests e-commerce product addition flow by navigating to notebooks category, selecting a Sony VAIO laptop, and adding it to cart twice while handling JavaScript alerts

Starting URL: https://www.demoblaze.com/

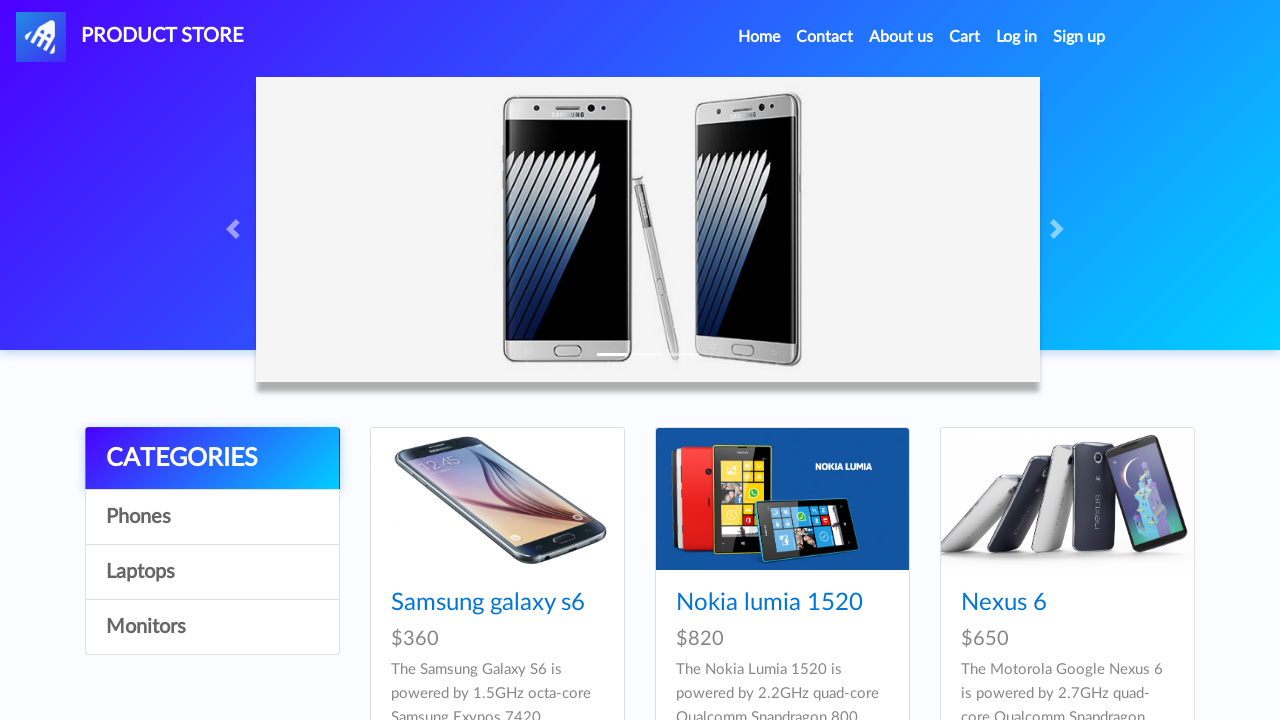

Clicked on Laptops category at (212, 572) on a:has-text('Laptops')
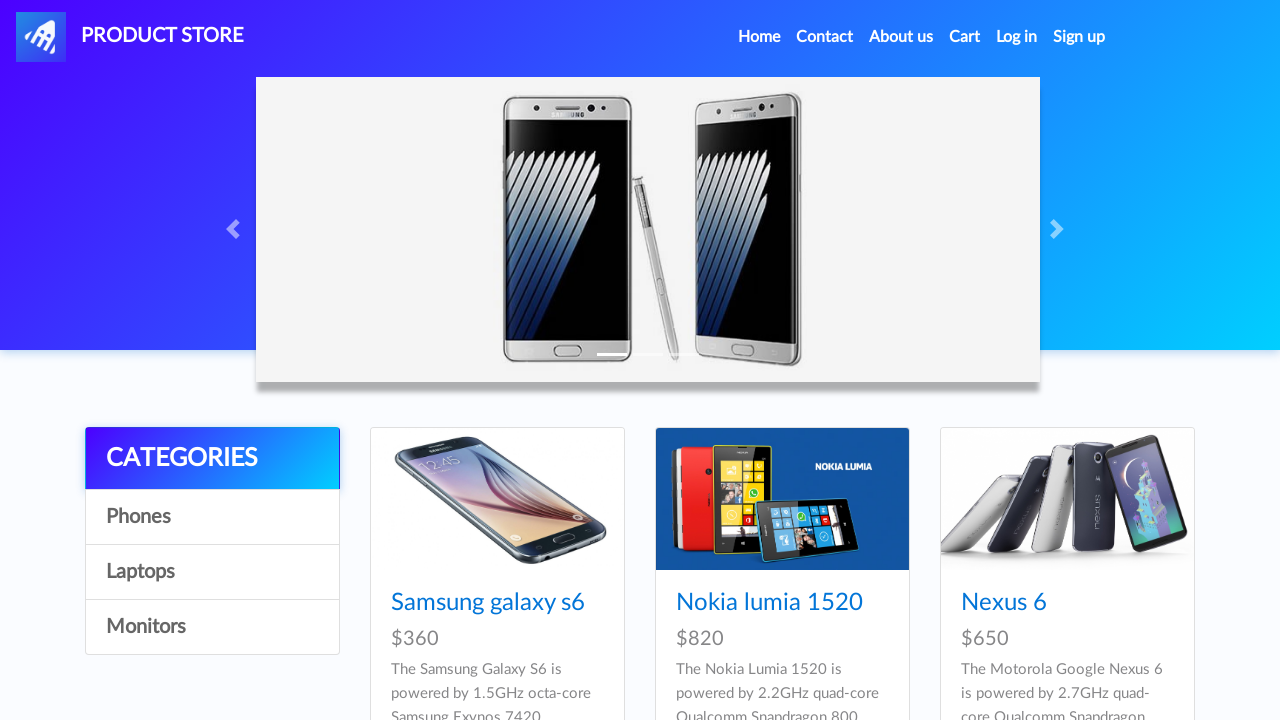

Product cards loaded in Laptops category
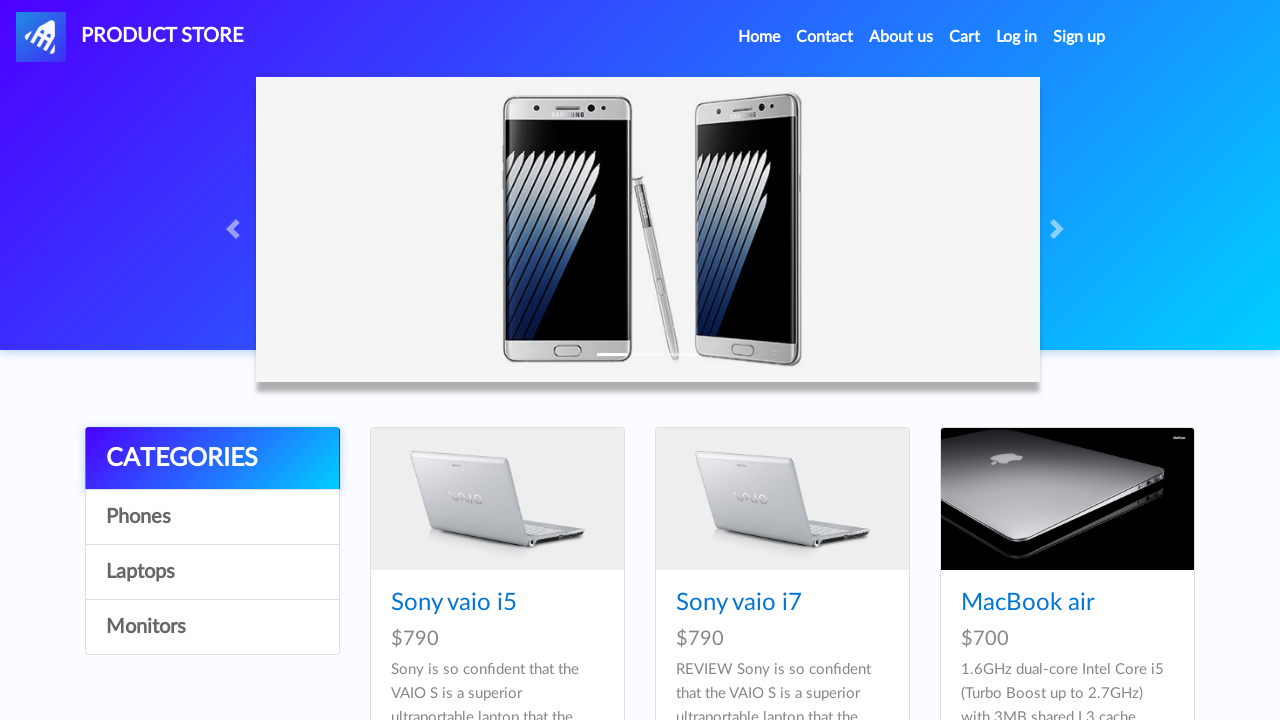

Clicked on Sony VAIO i5 laptop product at (454, 603) on a:has-text('Sony vaio i5')
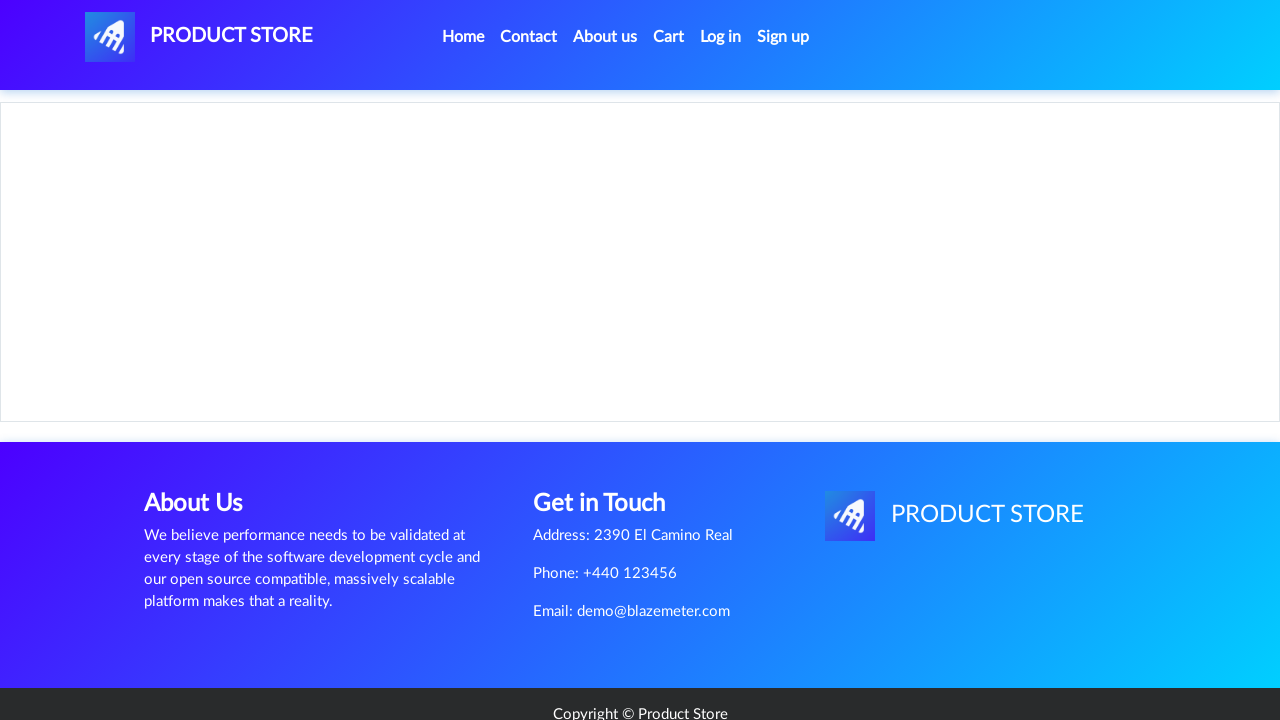

Product page loaded with Add to cart button visible
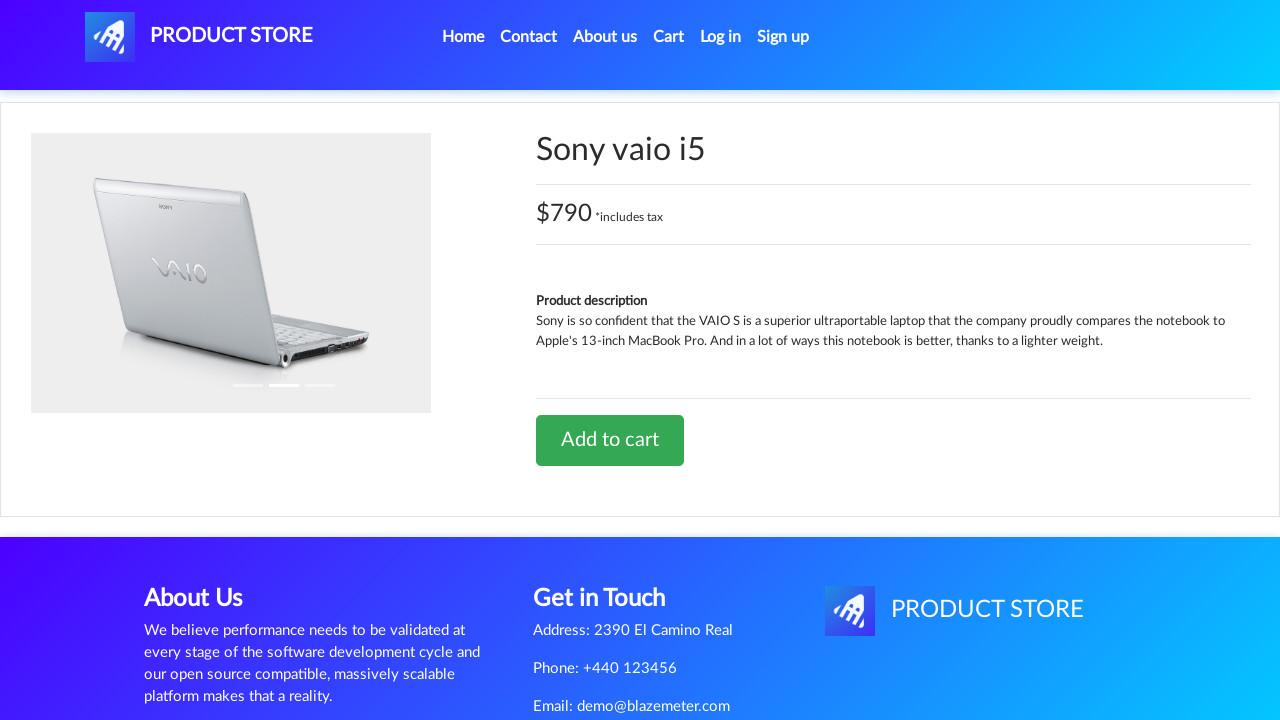

Clicked Add to cart button for the first time at (610, 440) on a.btn-success:has-text('Add to cart')
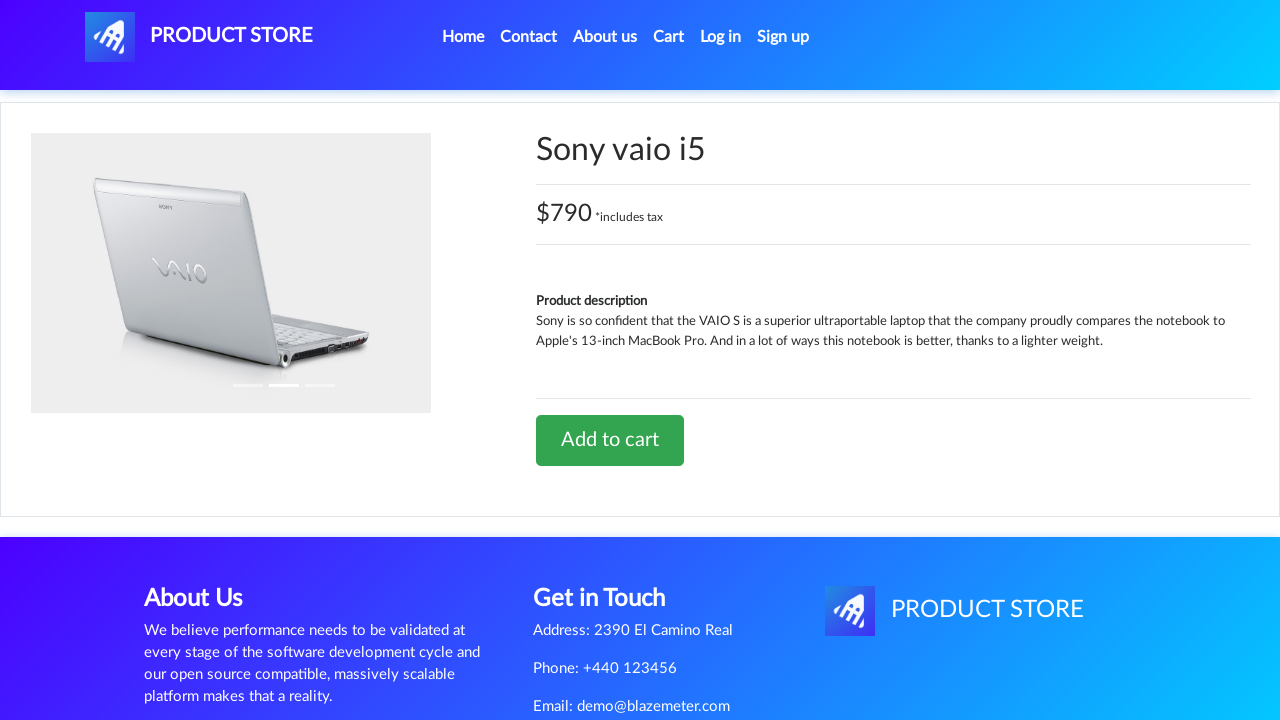

Set up dialog handler to accept alerts
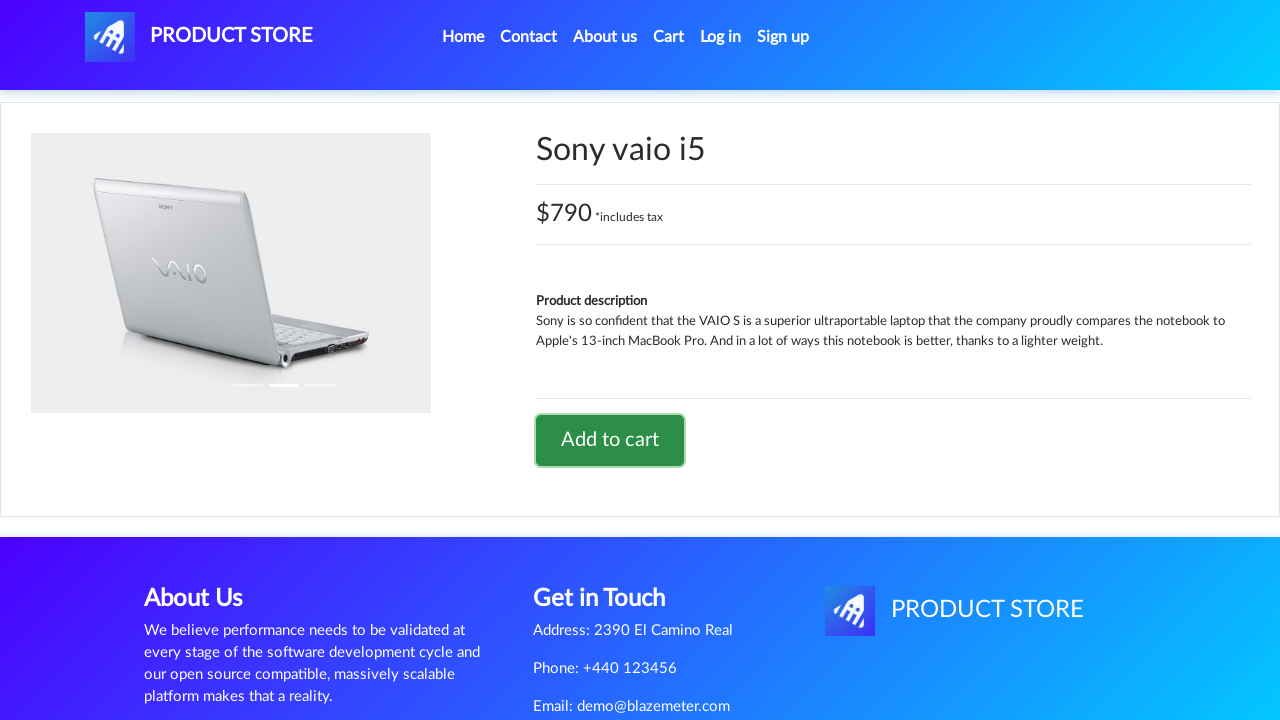

Clicked Add to cart button for the second time at (610, 440) on a.btn-success:has-text('Add to cart')
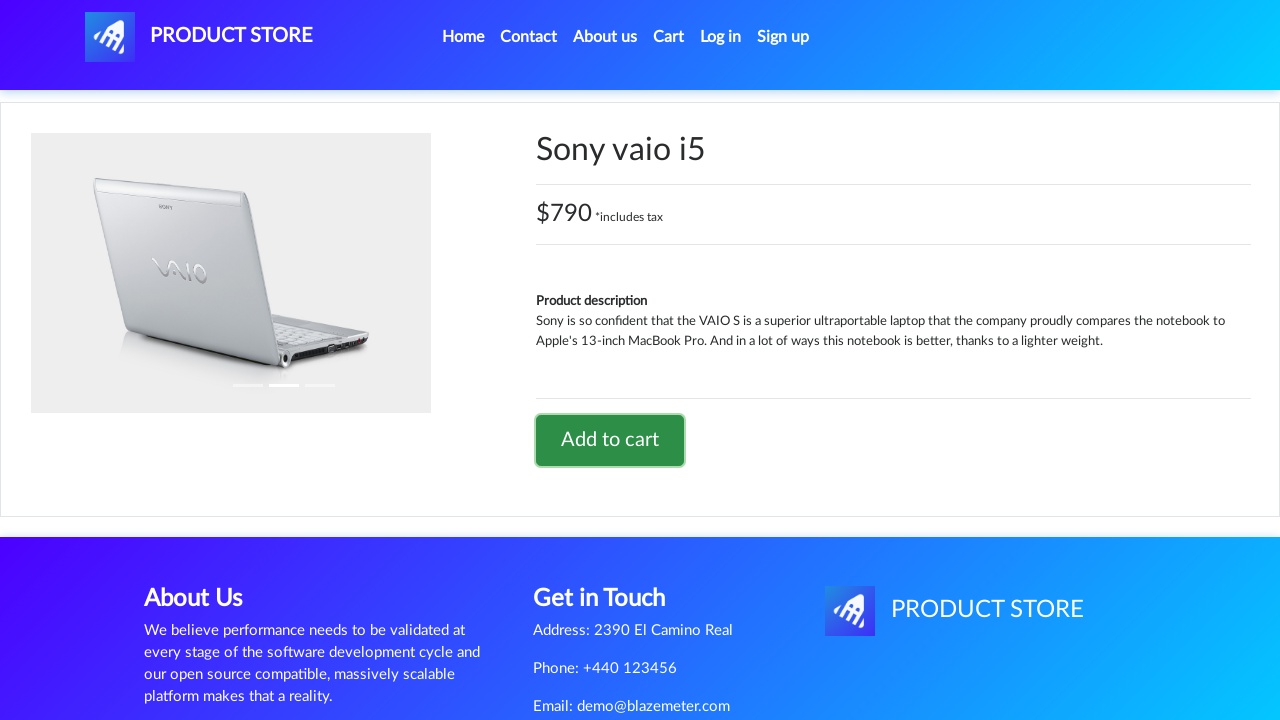

Waited 1 second for alert handling to complete
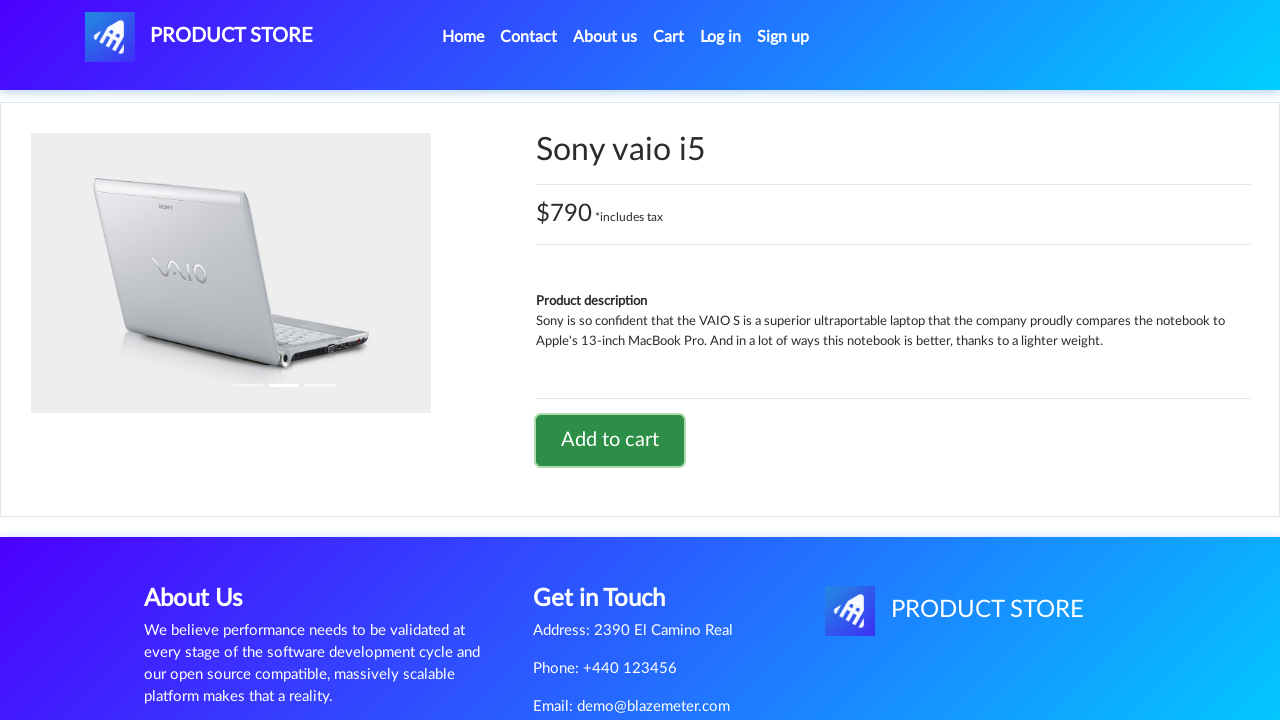

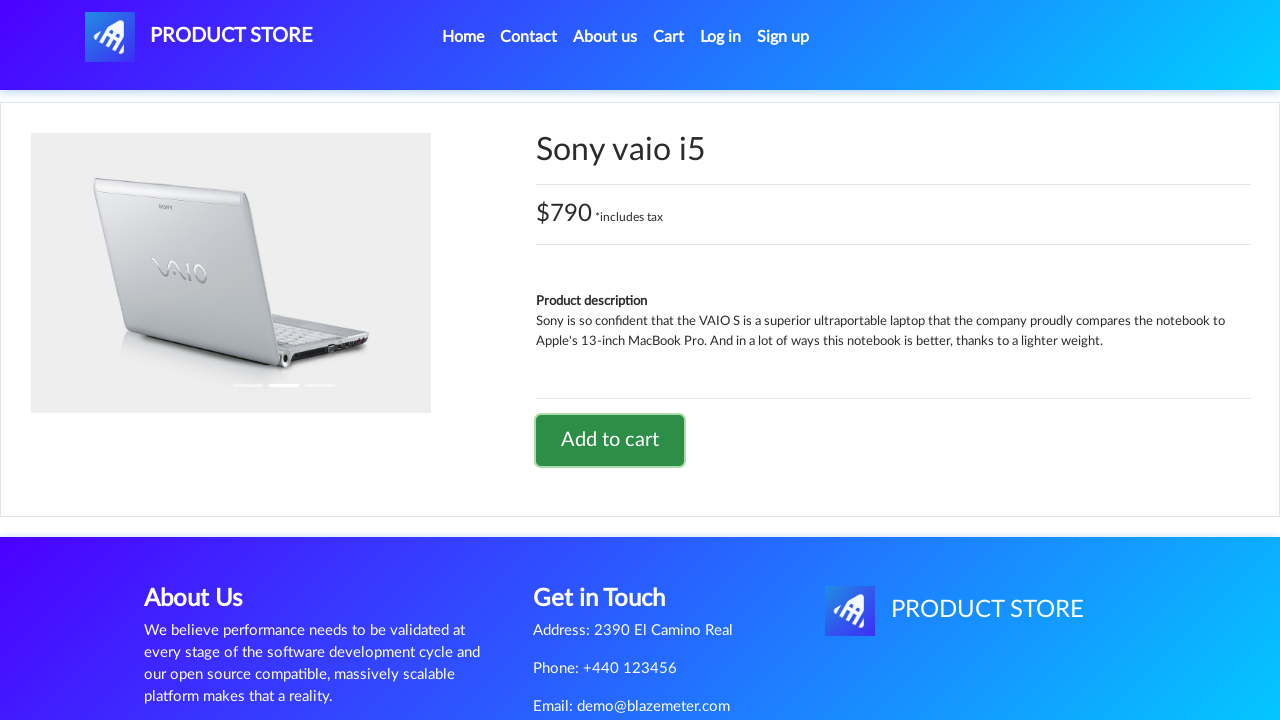